Tests web table interaction by navigating to a page with a table, verifying table structure exists, then navigating to a second table page and verifying that table loads as well.

Starting URL: https://awesomeqa.com/webtable.html

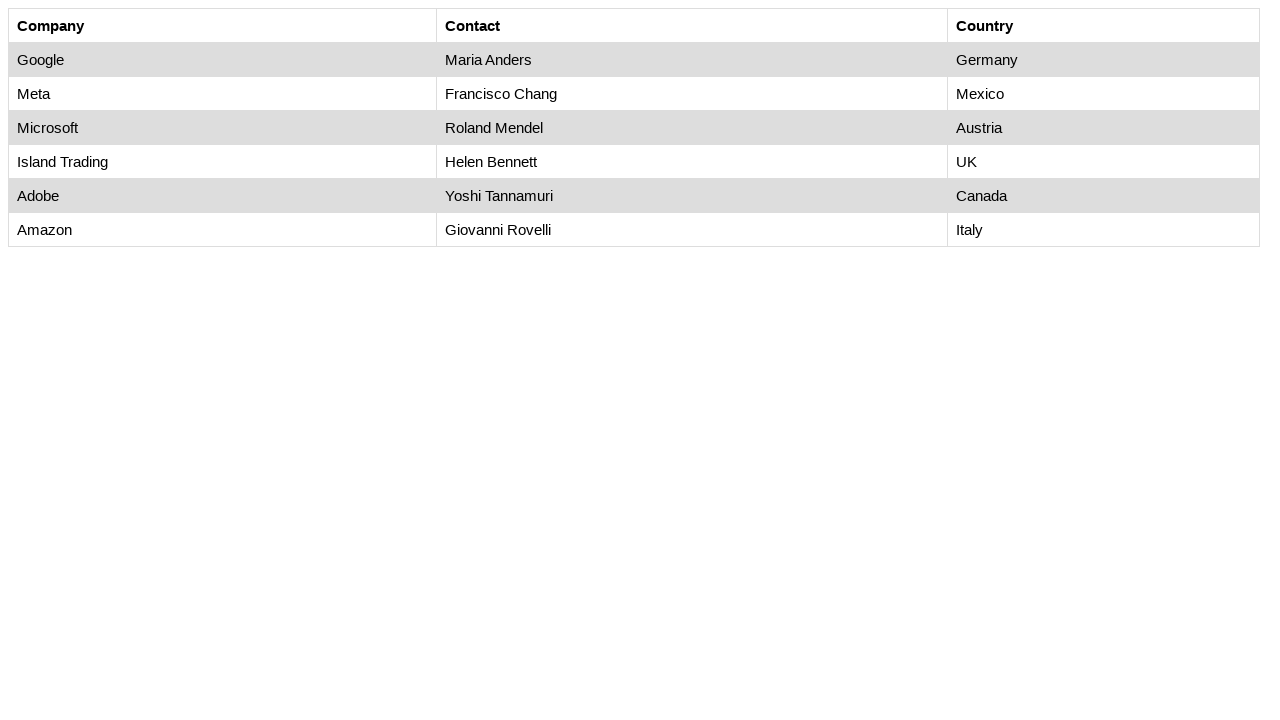

Waited for customers table to be visible
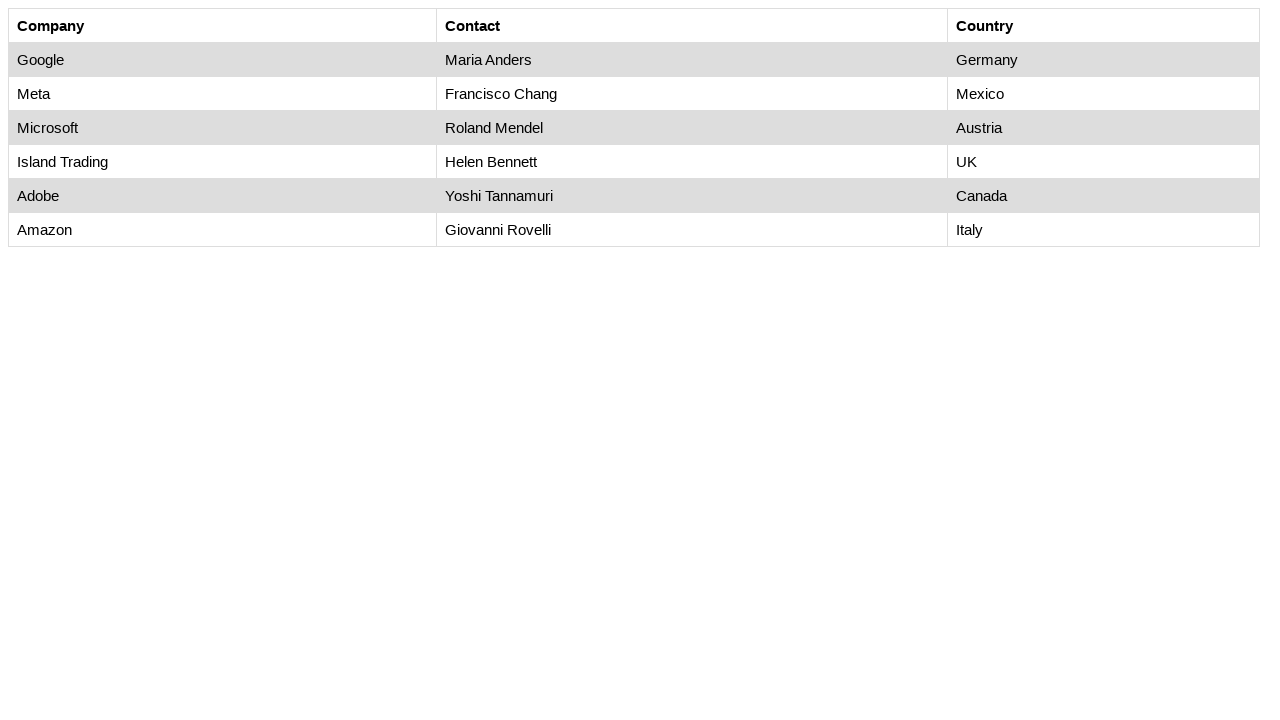

Verified customers table has rows in tbody
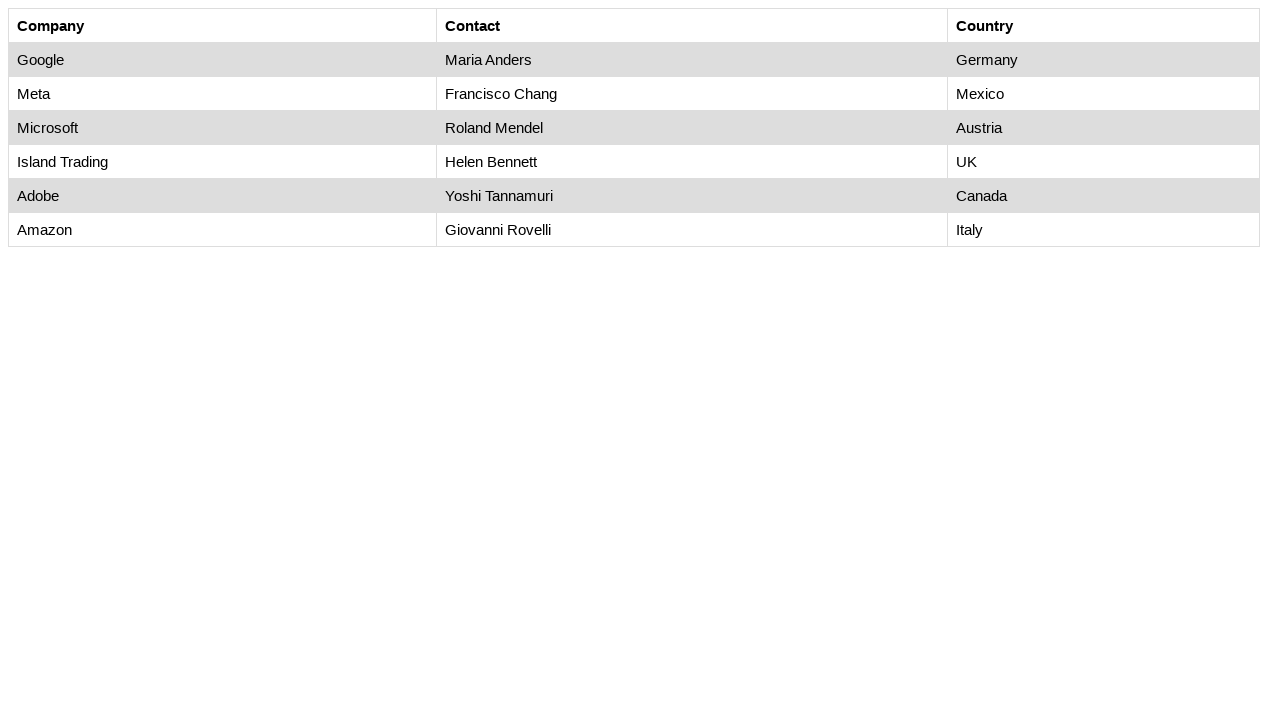

Verified first data cell exists in customers table
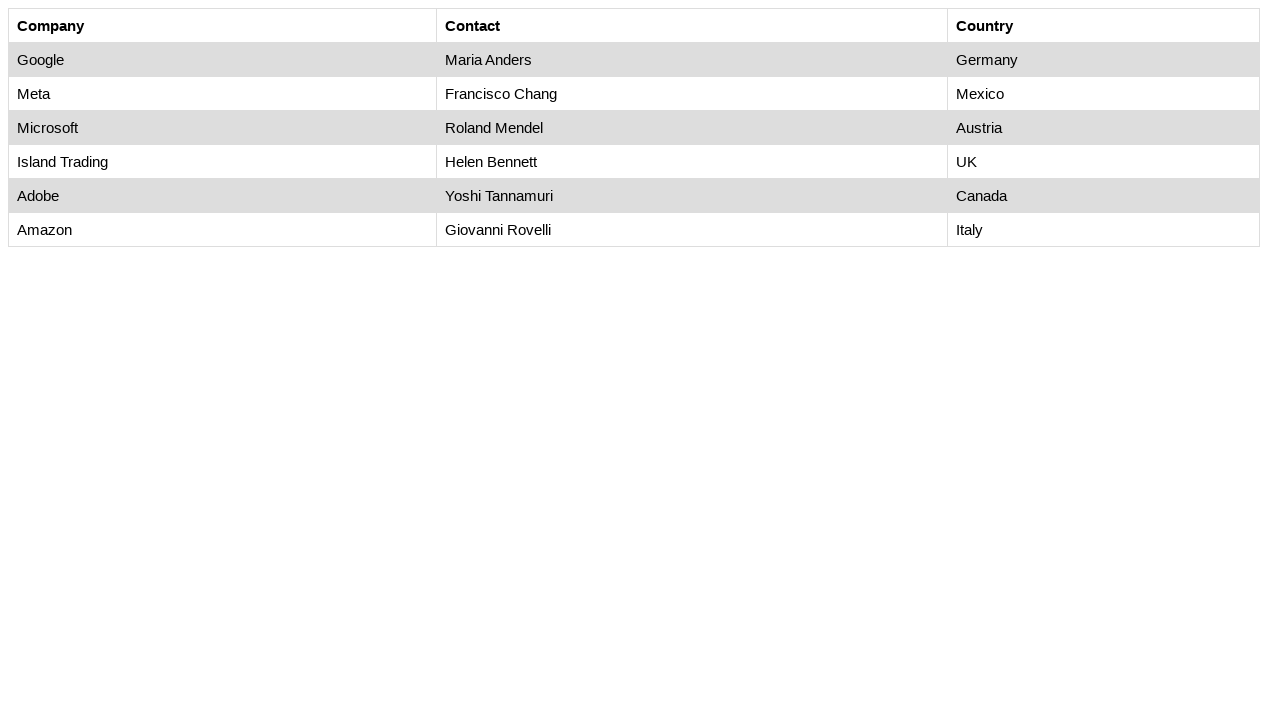

Navigated to second web table page at https://awesomeqa.com/webtable1.html
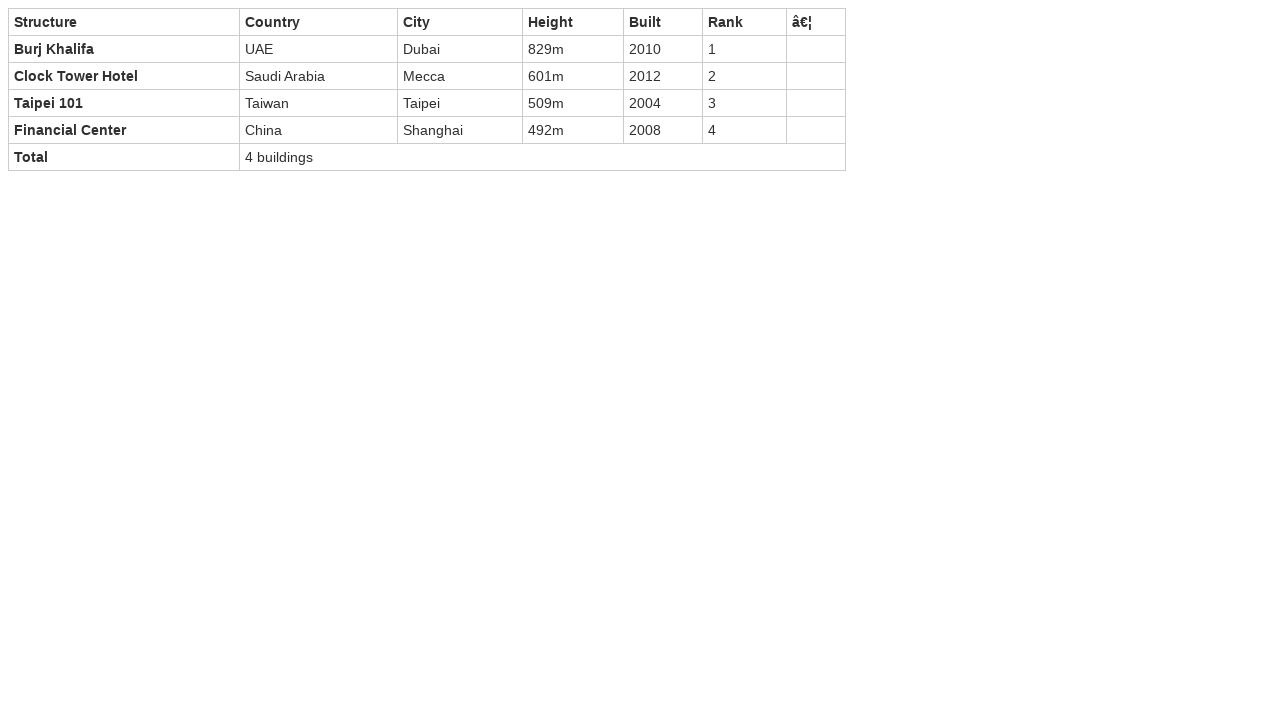

Waited for second table with summary 'Sample Table' to load
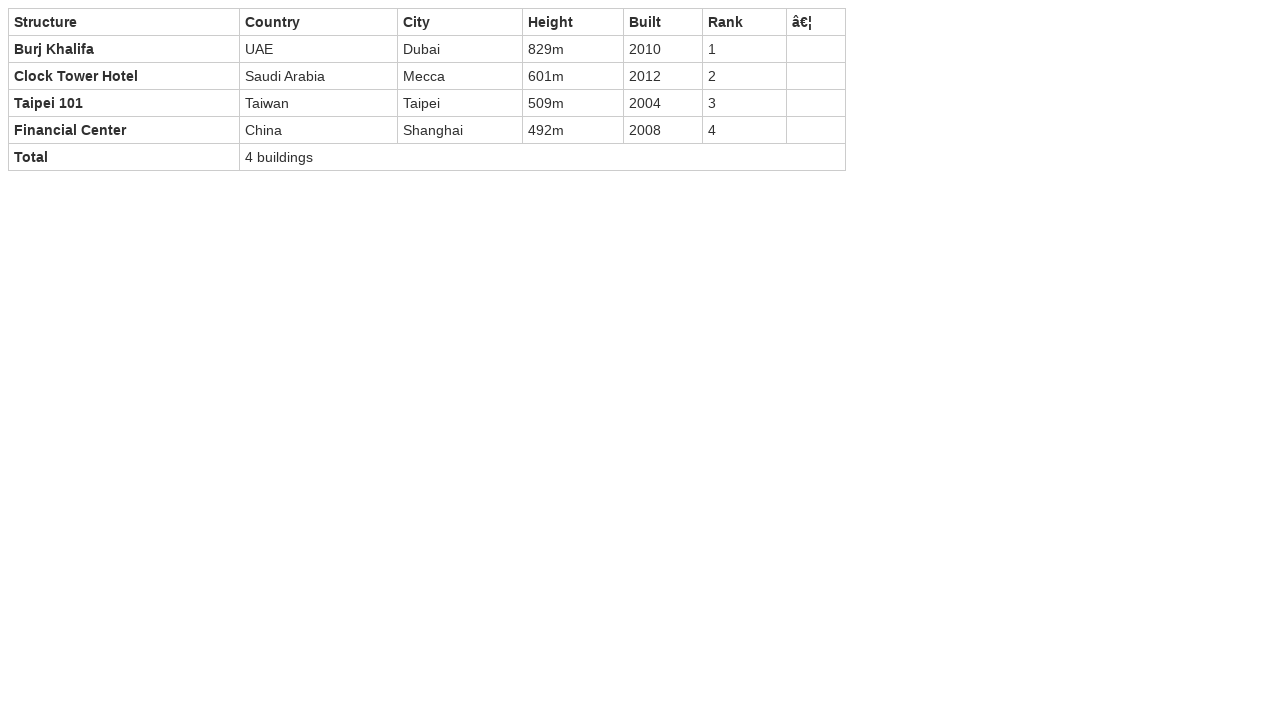

Verified second table has rows in tbody
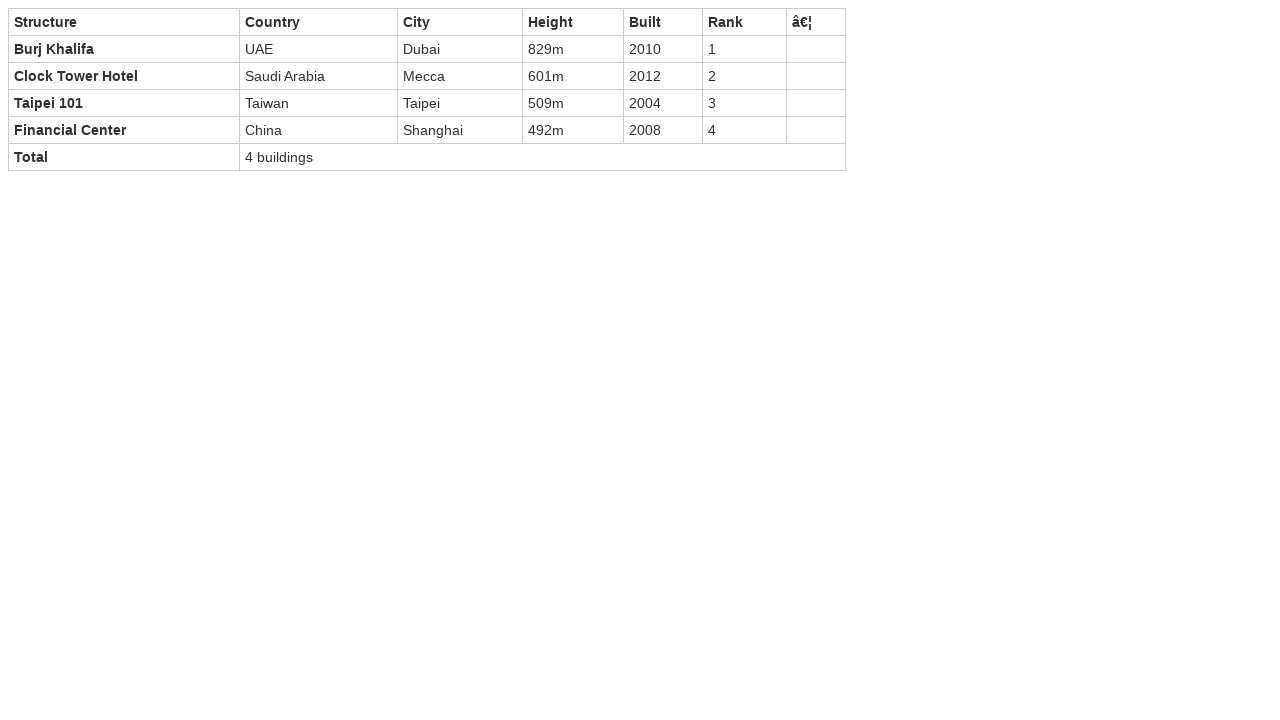

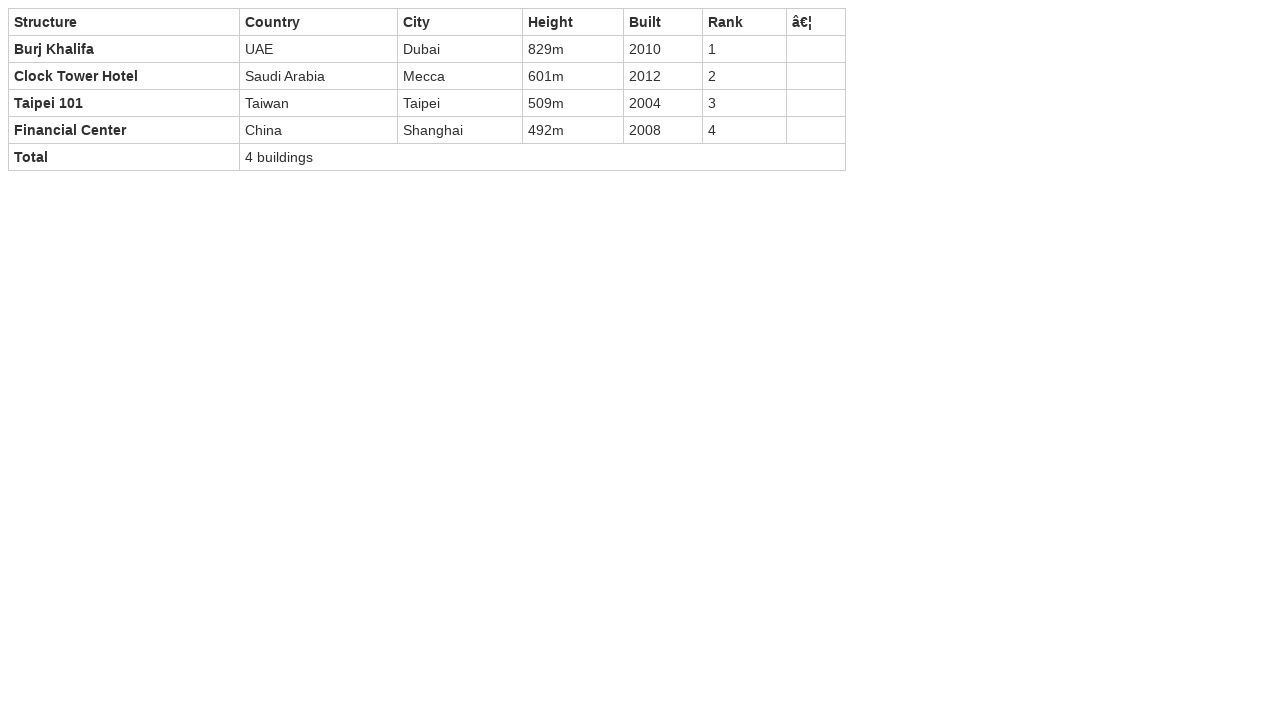